Tests browser back button navigation through filter views

Starting URL: https://demo.playwright.dev/todomvc

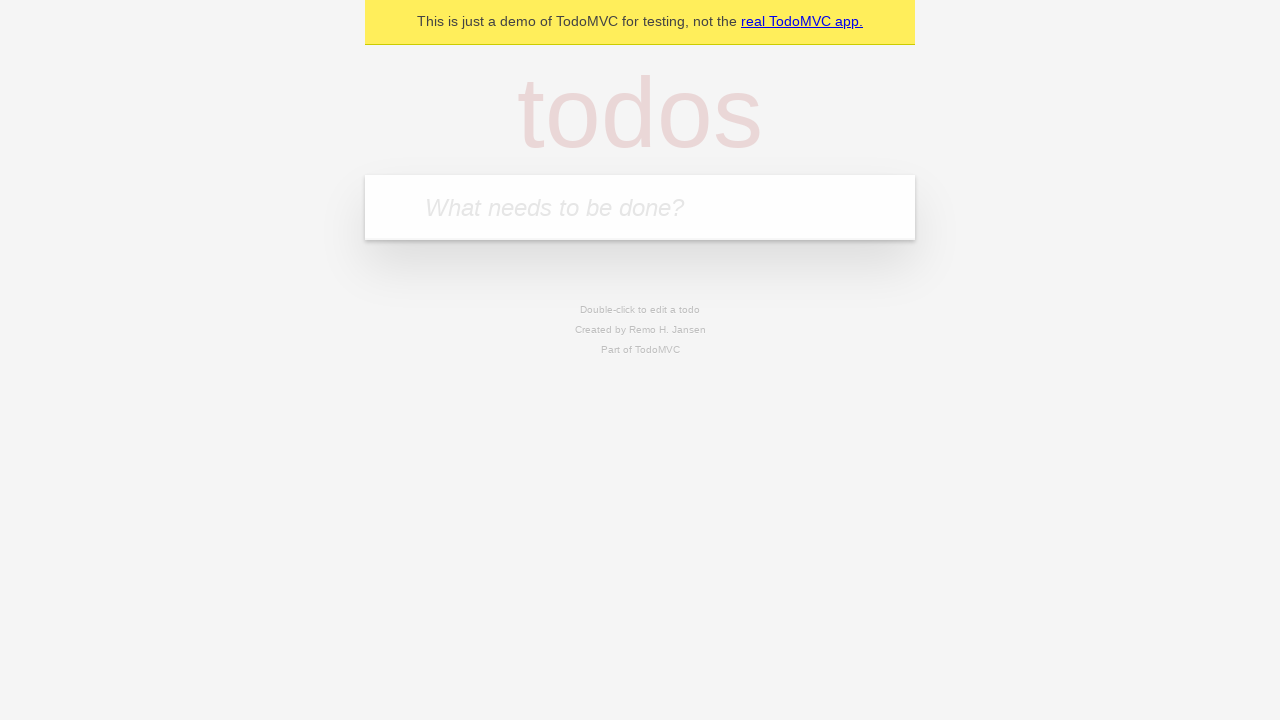

Filled todo input with 'buy some cheese' on internal:attr=[placeholder="What needs to be done?"i]
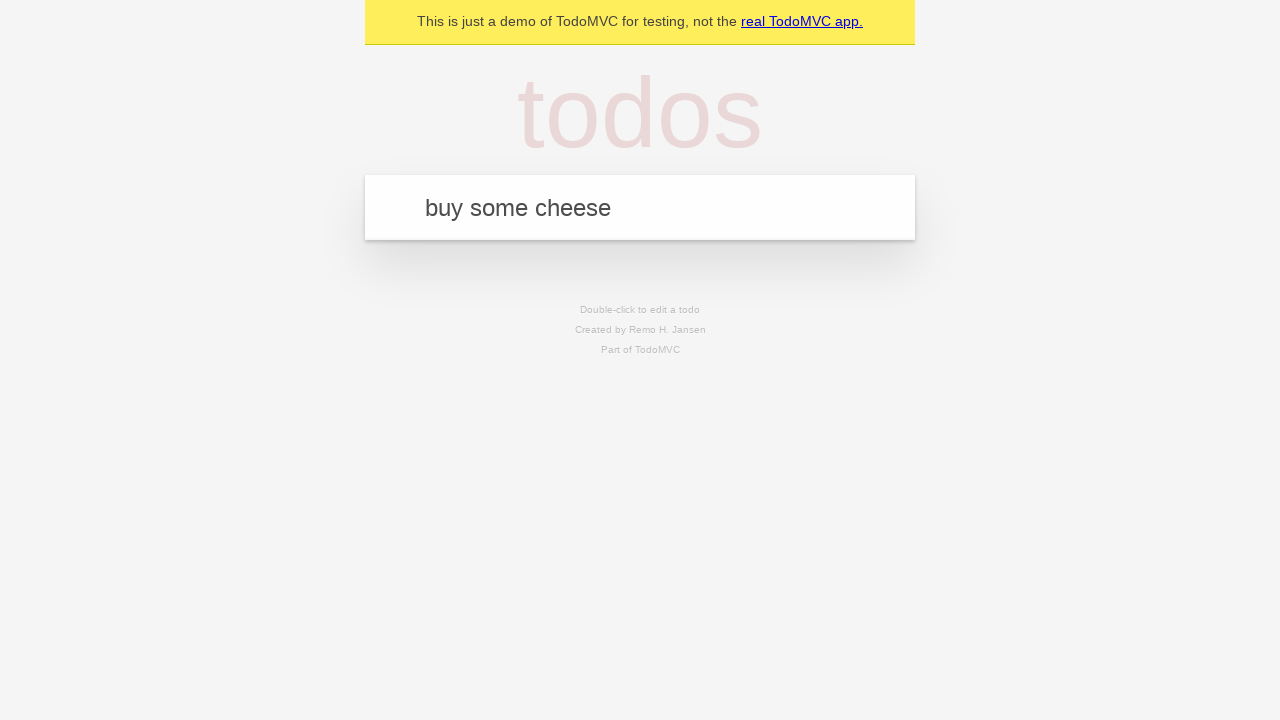

Pressed Enter to add first todo item on internal:attr=[placeholder="What needs to be done?"i]
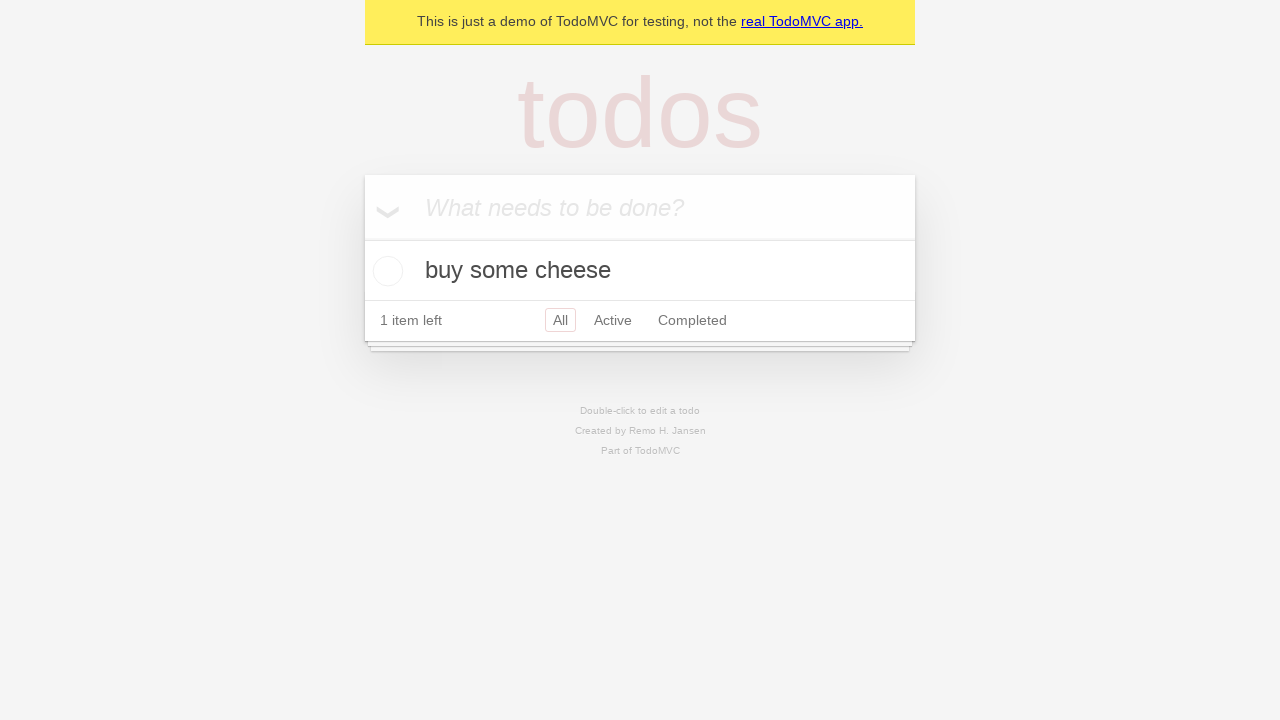

Filled todo input with 'feed the cat' on internal:attr=[placeholder="What needs to be done?"i]
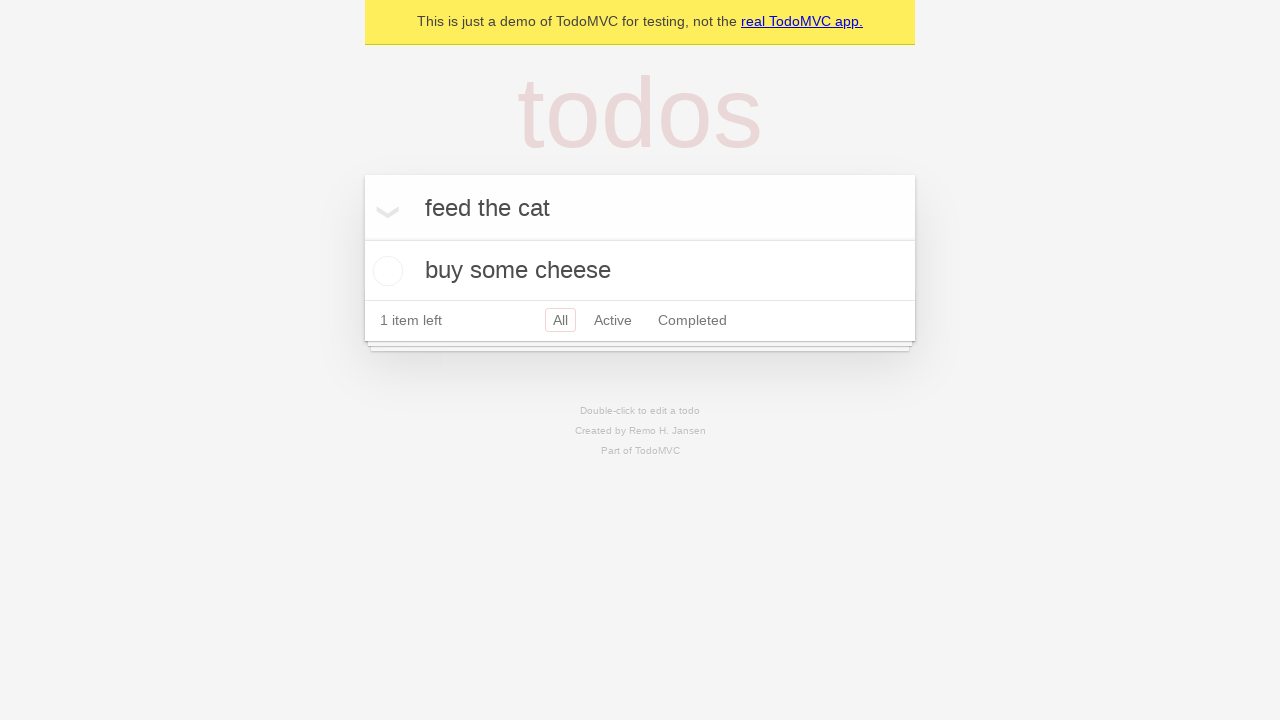

Pressed Enter to add second todo item on internal:attr=[placeholder="What needs to be done?"i]
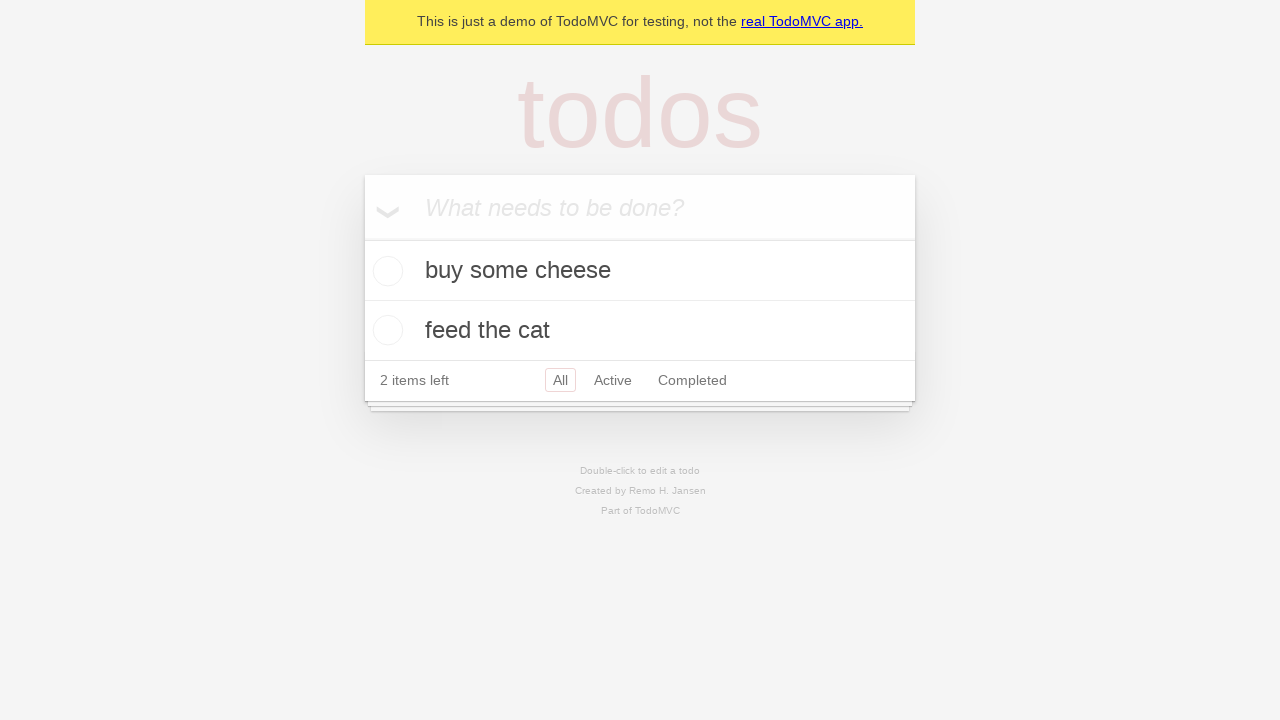

Filled todo input with 'book a doctors appointment' on internal:attr=[placeholder="What needs to be done?"i]
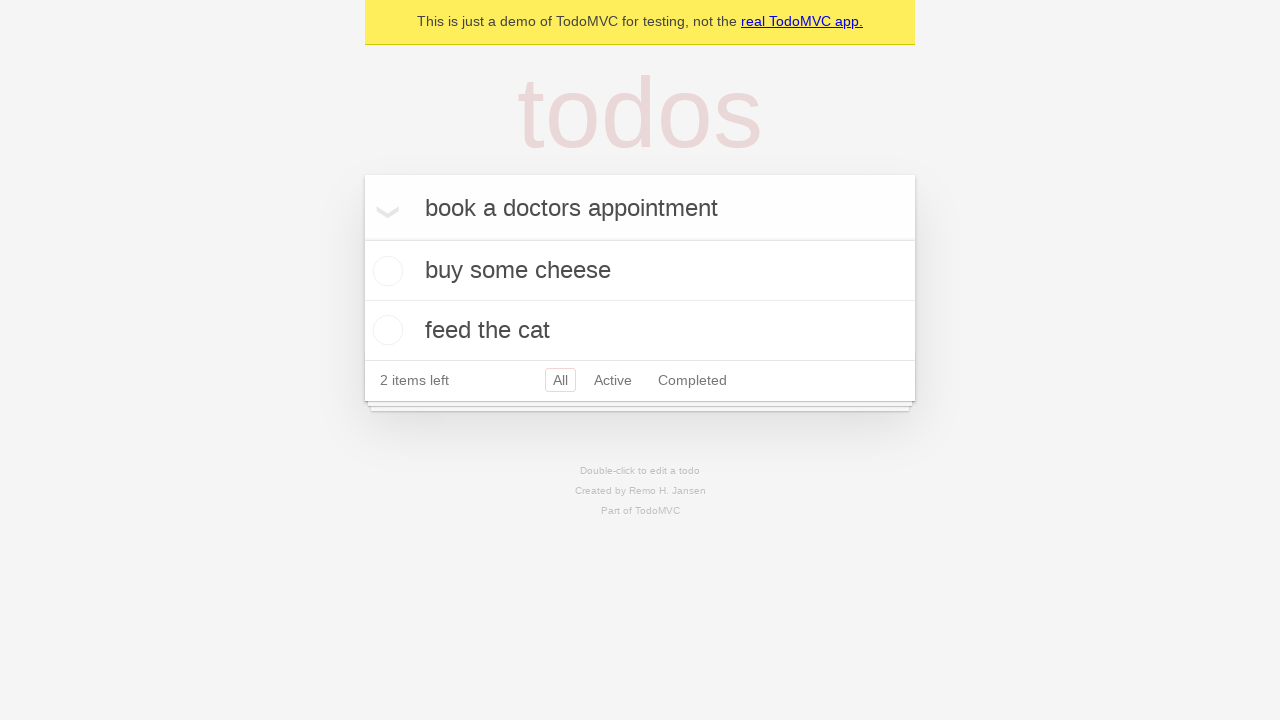

Pressed Enter to add third todo item on internal:attr=[placeholder="What needs to be done?"i]
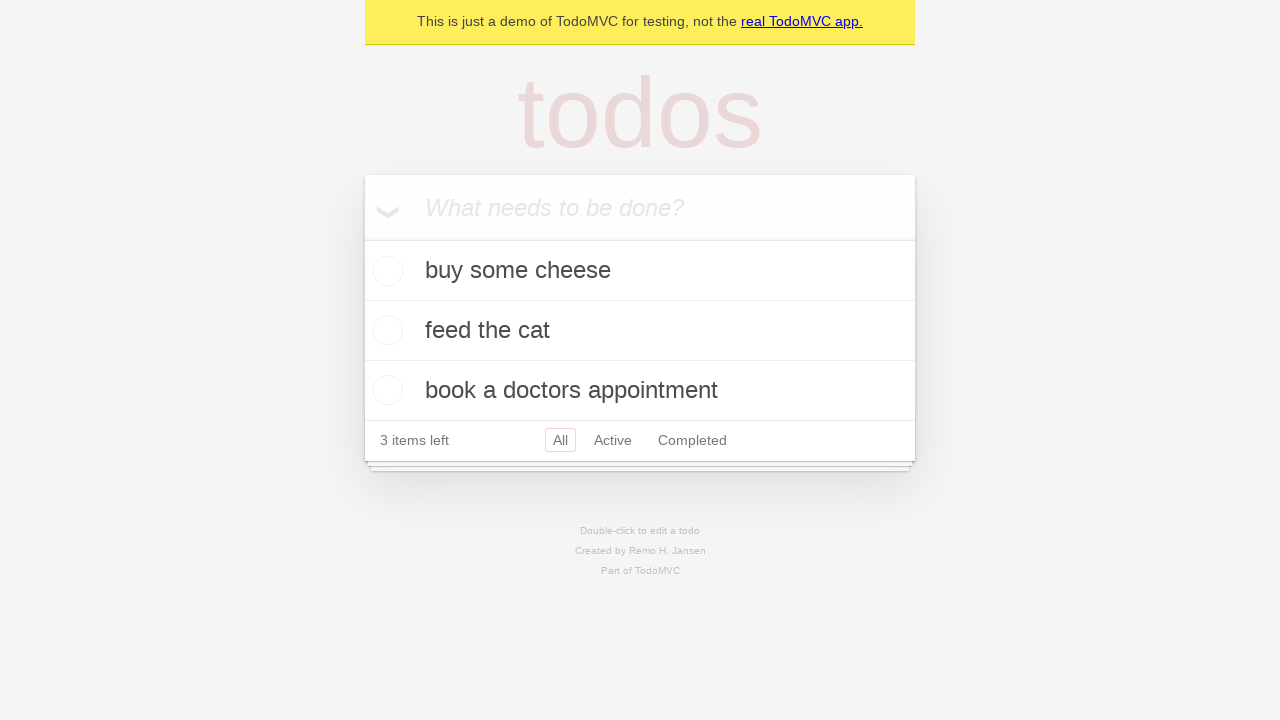

Checked the second todo item at (385, 330) on internal:testid=[data-testid="todo-item"s] >> nth=1 >> internal:role=checkbox
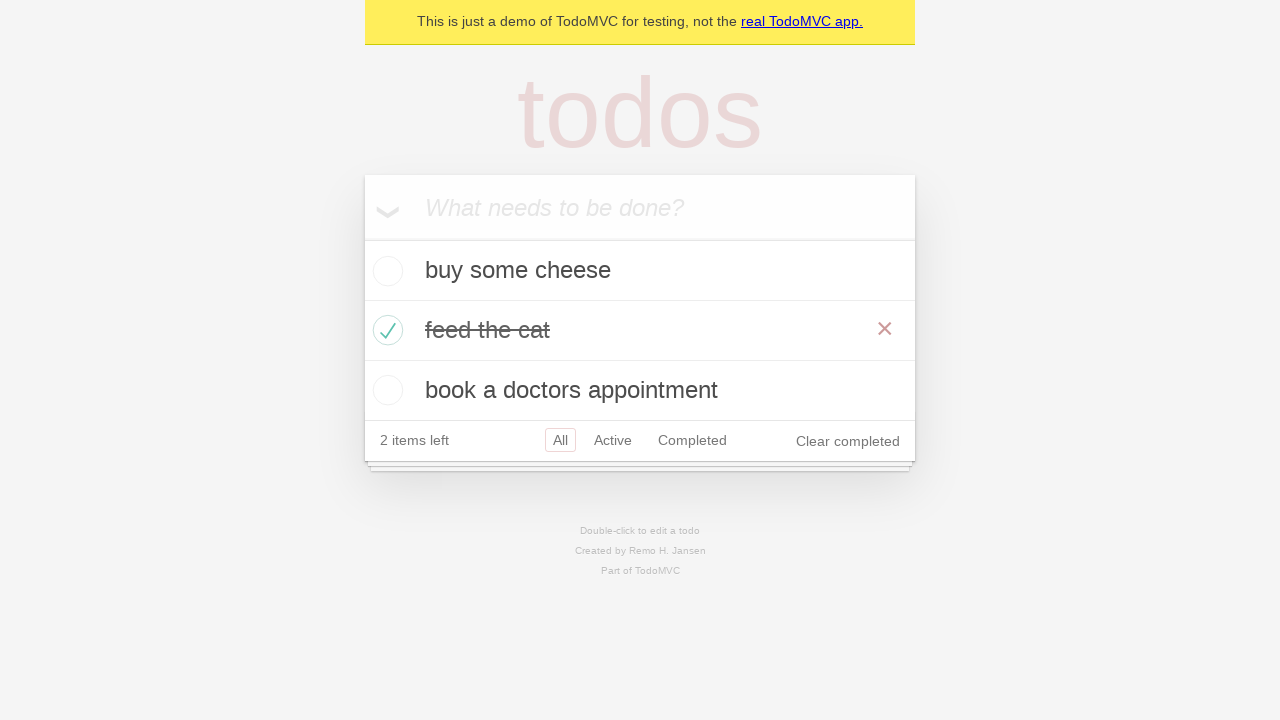

Clicked 'All' filter link at (560, 440) on internal:role=link[name="All"i]
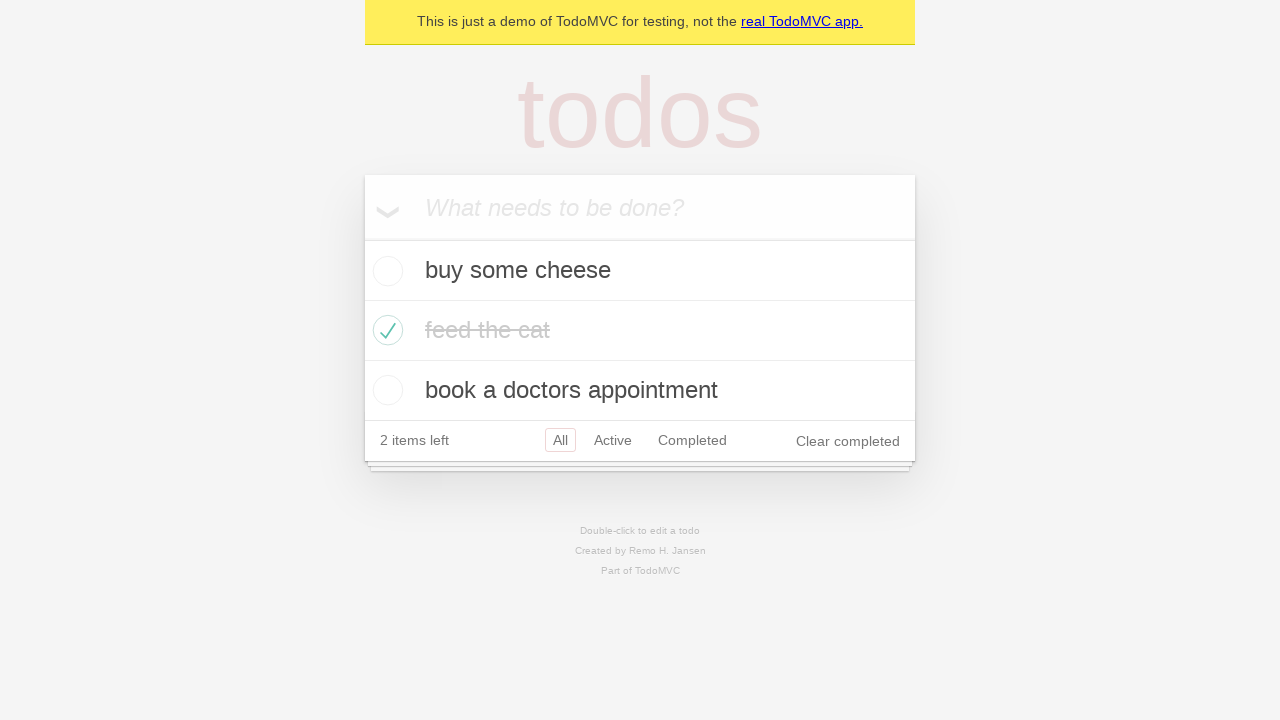

Clicked 'Active' filter link at (613, 440) on internal:role=link[name="Active"i]
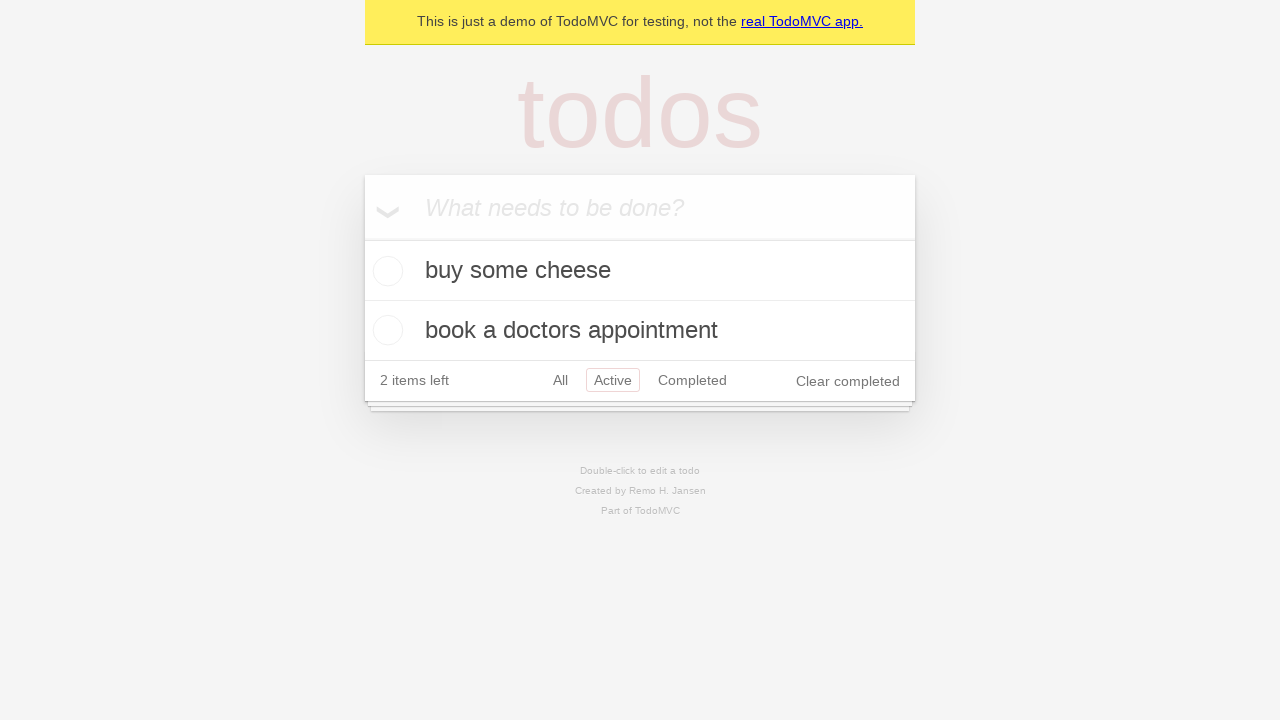

Clicked 'Completed' filter link at (692, 380) on internal:role=link[name="Completed"i]
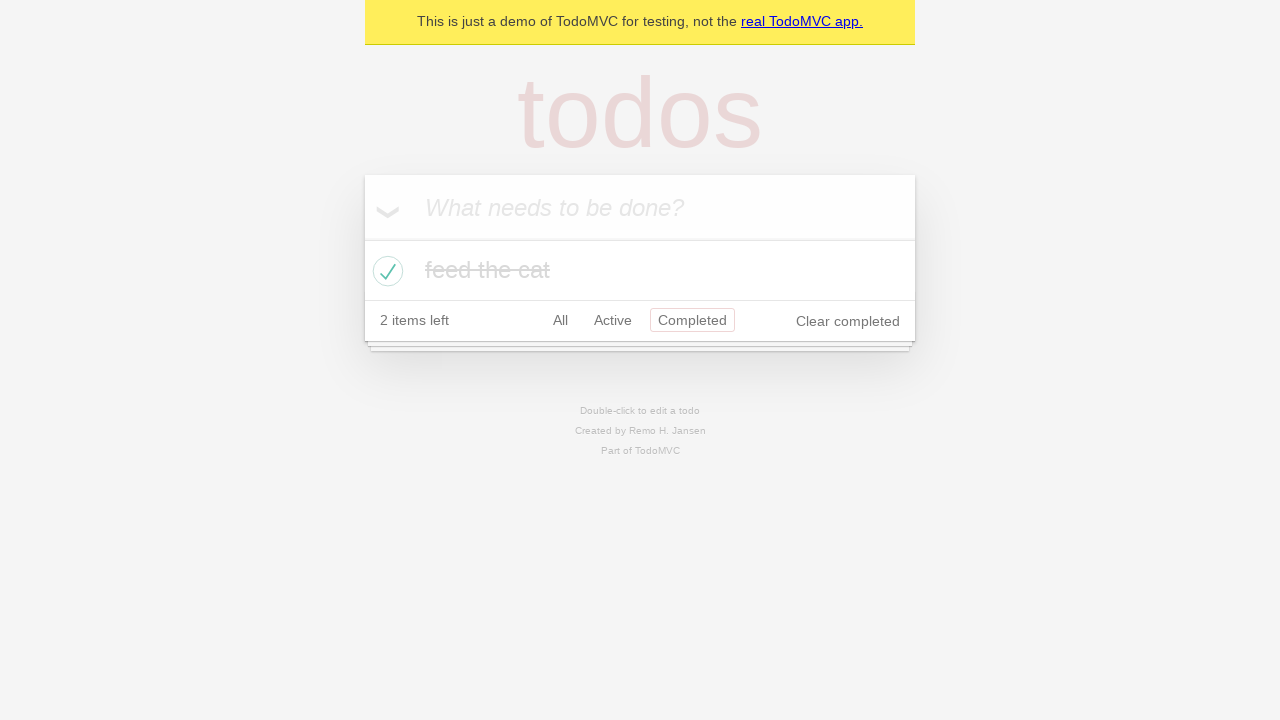

Navigated back using browser back button to 'Active' filter
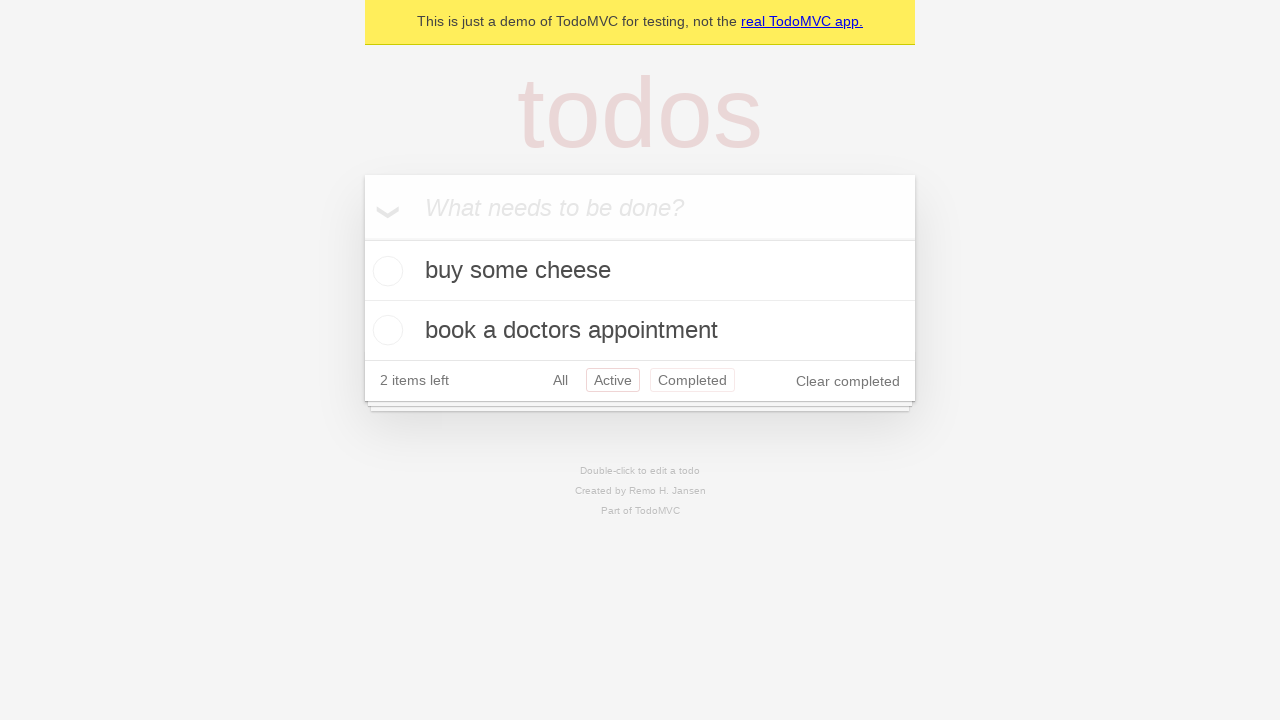

Navigated back using browser back button to 'All' filter
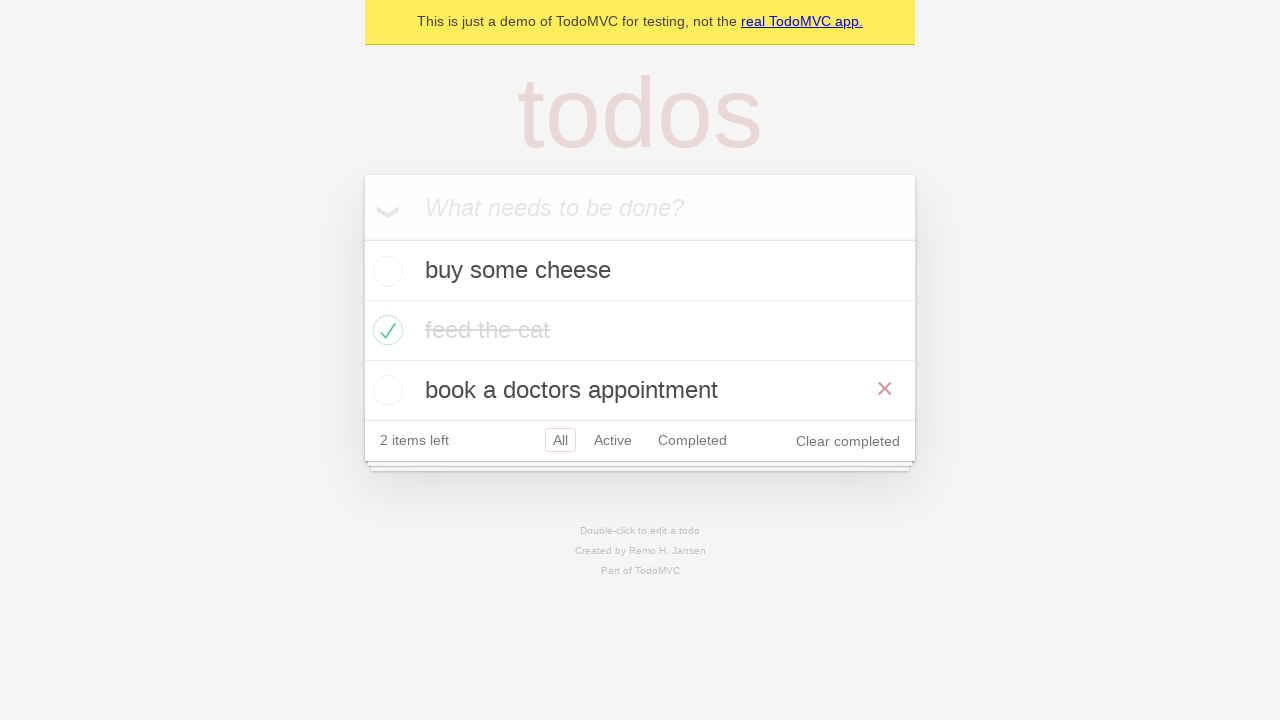

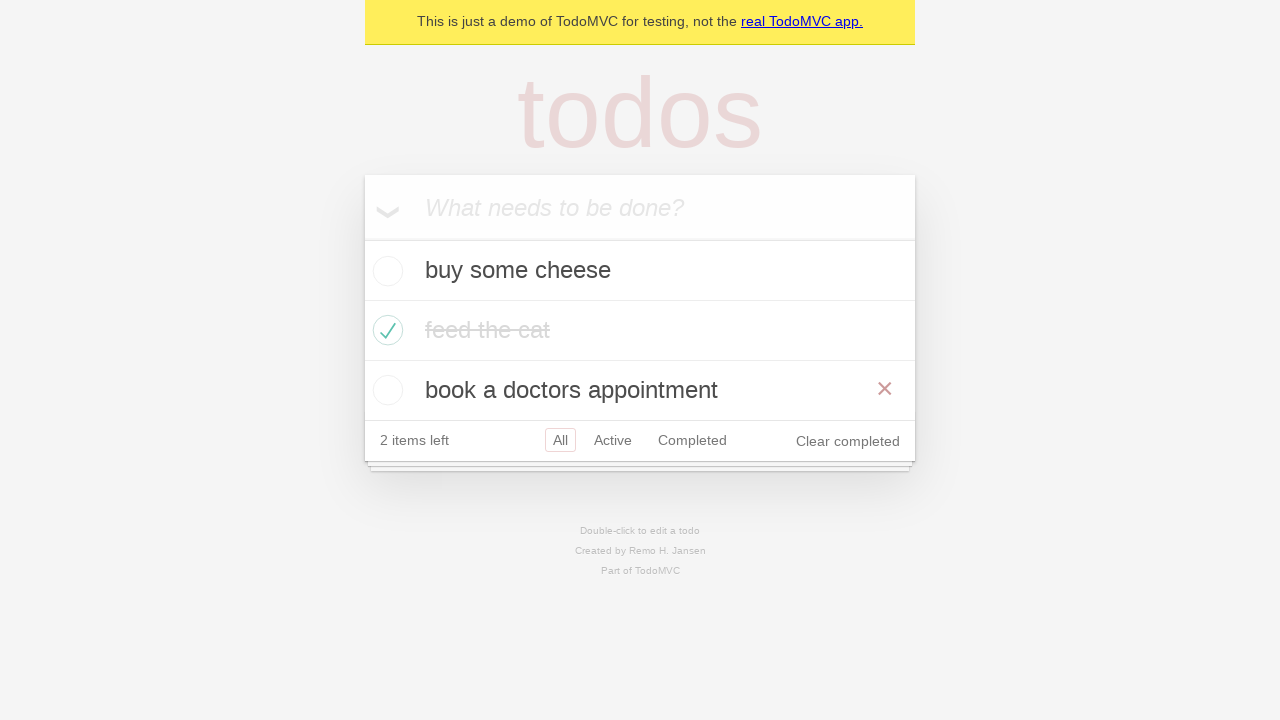